Tests date picker functionality by entering dates in different format inputs

Starting URL: https://demoqa.com/

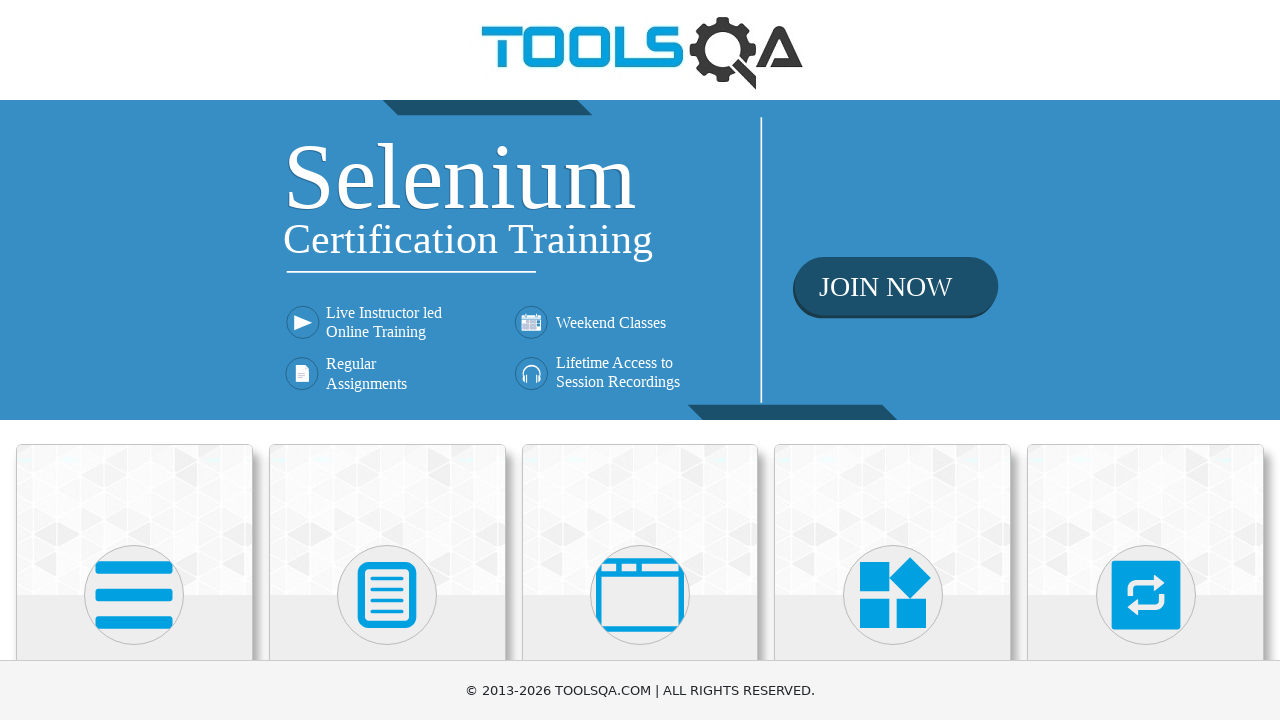

Clicked on Widgets category at (893, 360) on text=Widgets
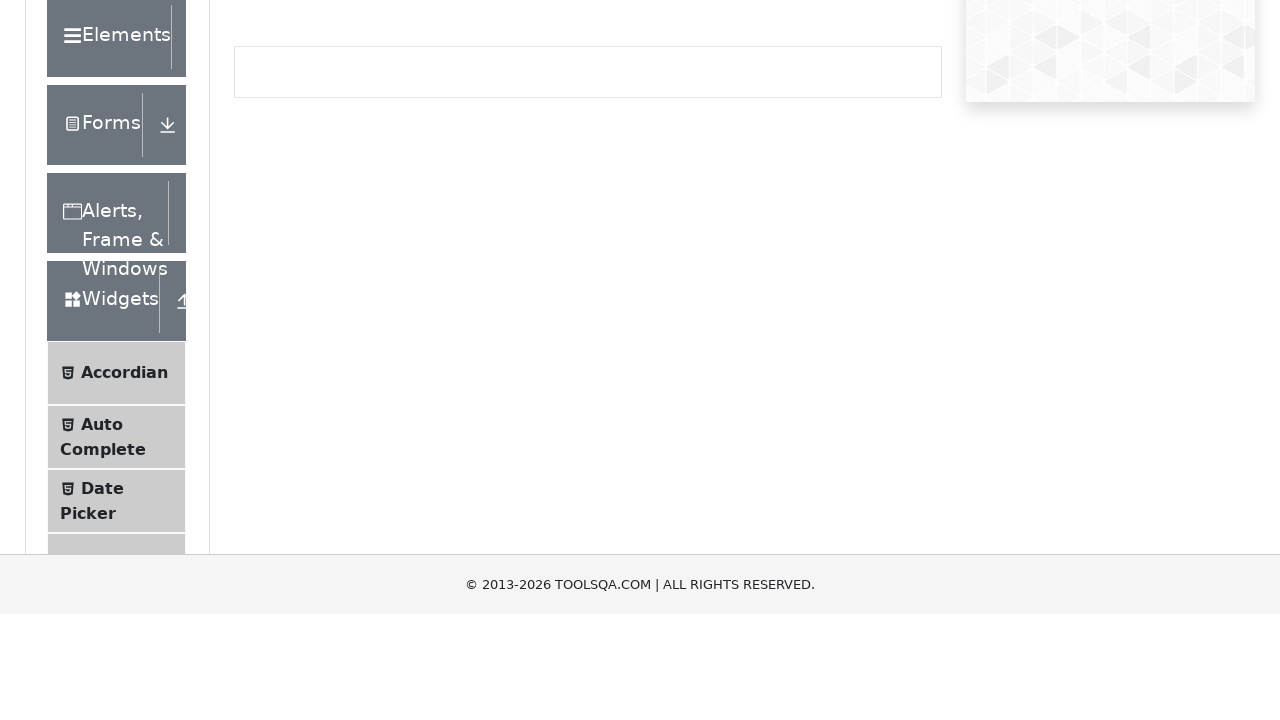

Clicked on Date Picker menu item at (102, 640) on text=Date Picker
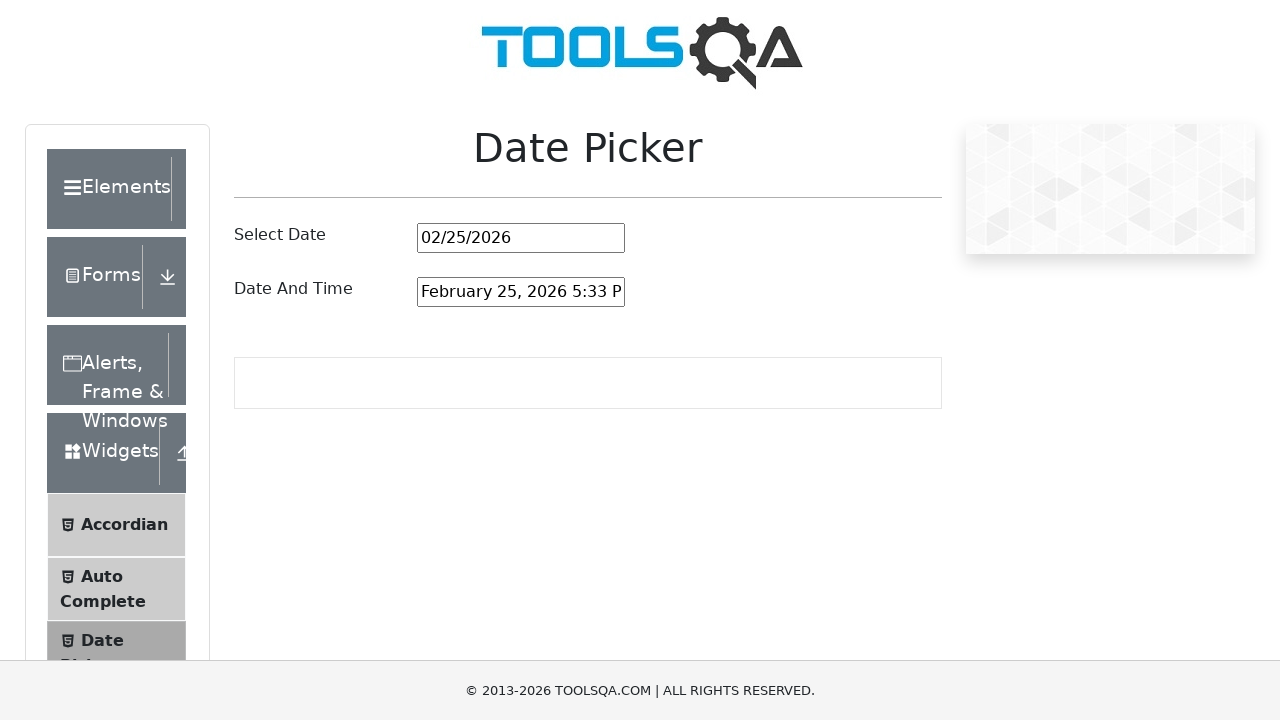

Cleared the month/year date picker input field on #datePickerMonthYearInput
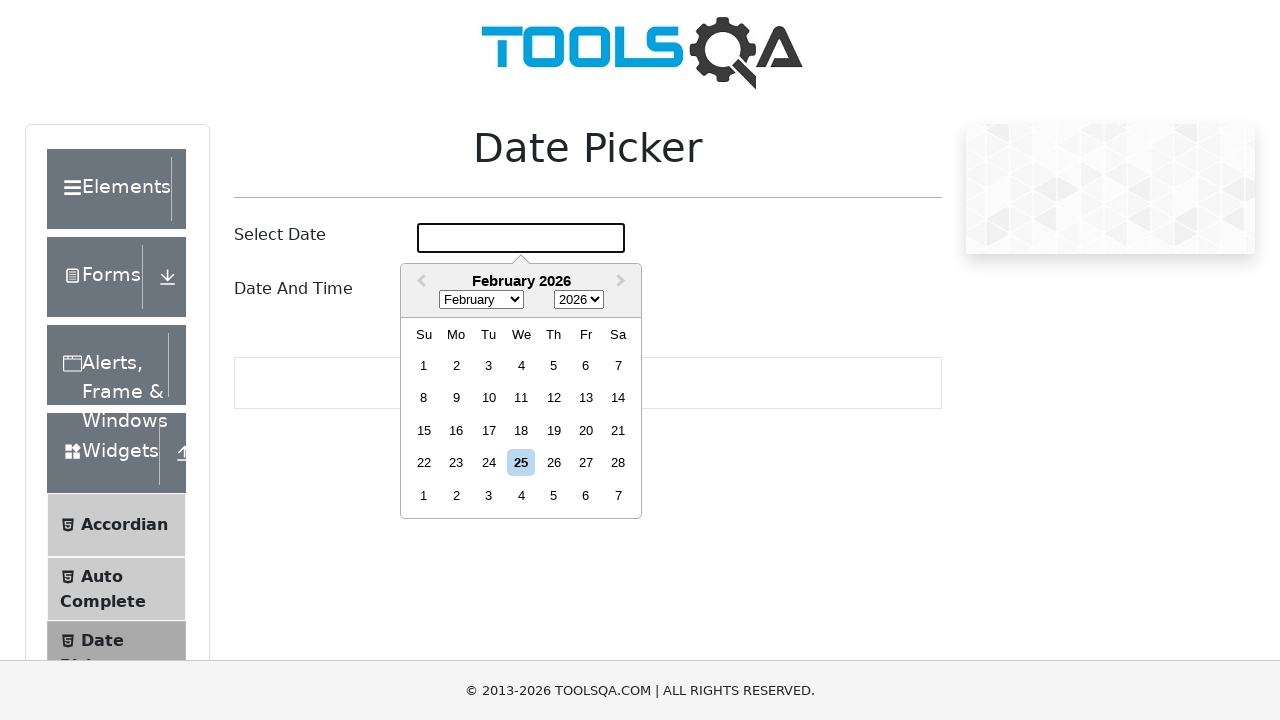

Entered date '03/08/1998' in month/year picker input on #datePickerMonthYearInput
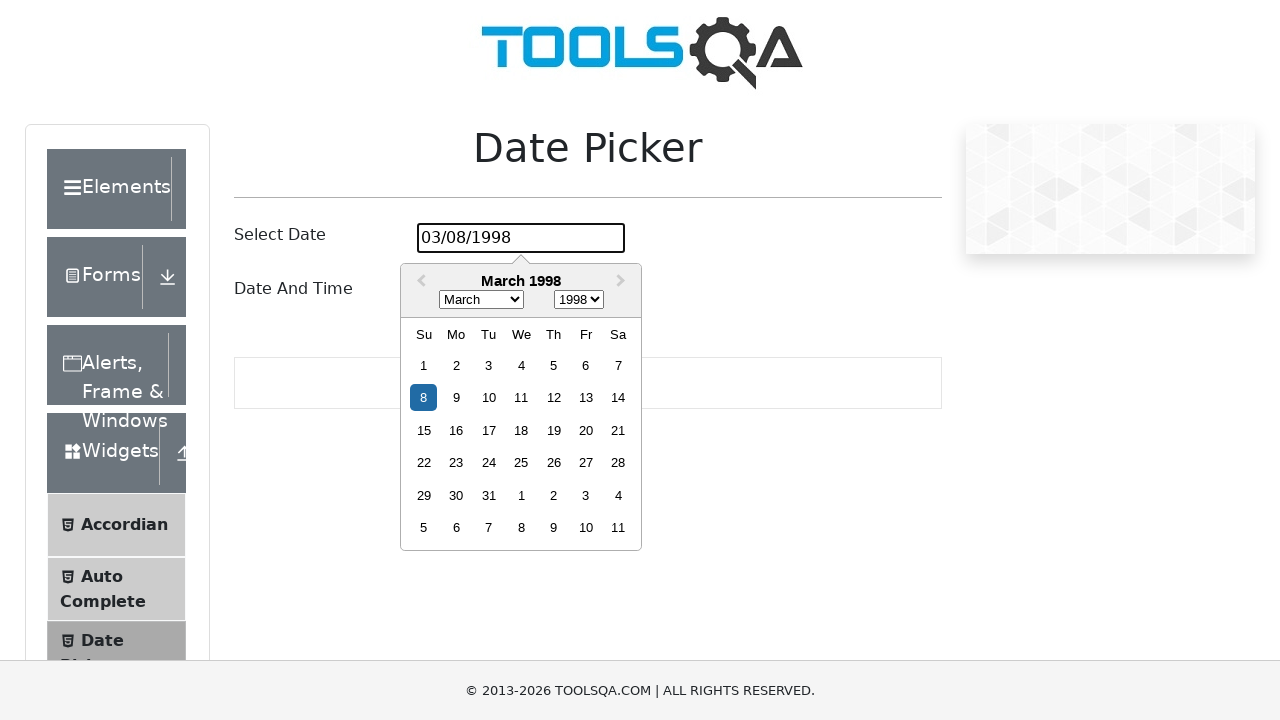

Cleared the date and time picker input field on #dateAndTimePickerInput
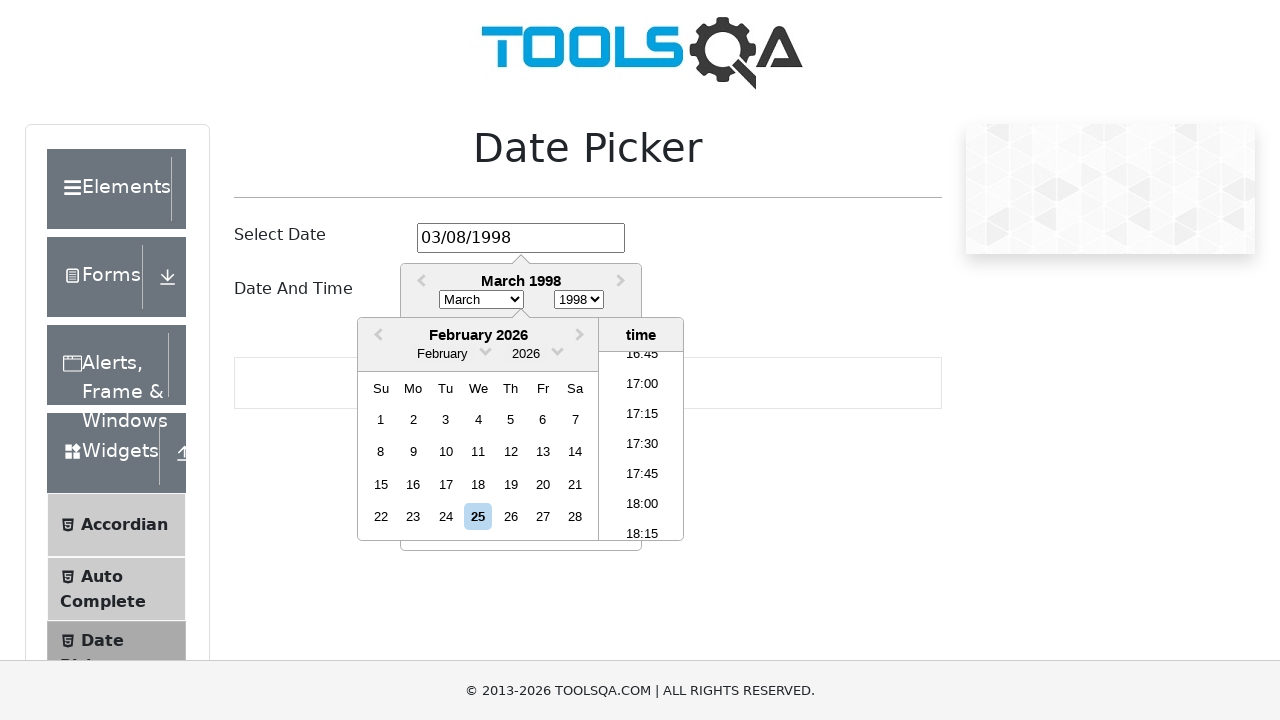

Entered date and time 'March 8, 1998 2:30 PM' in date and time picker input on #dateAndTimePickerInput
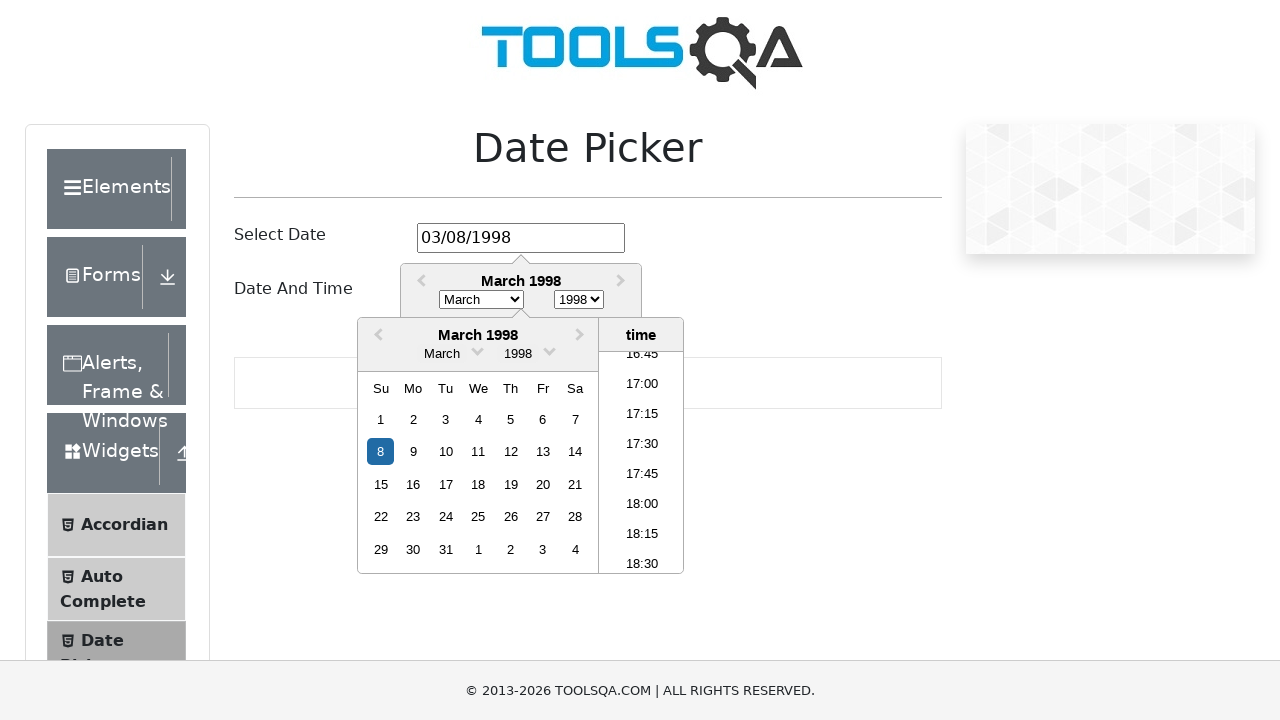

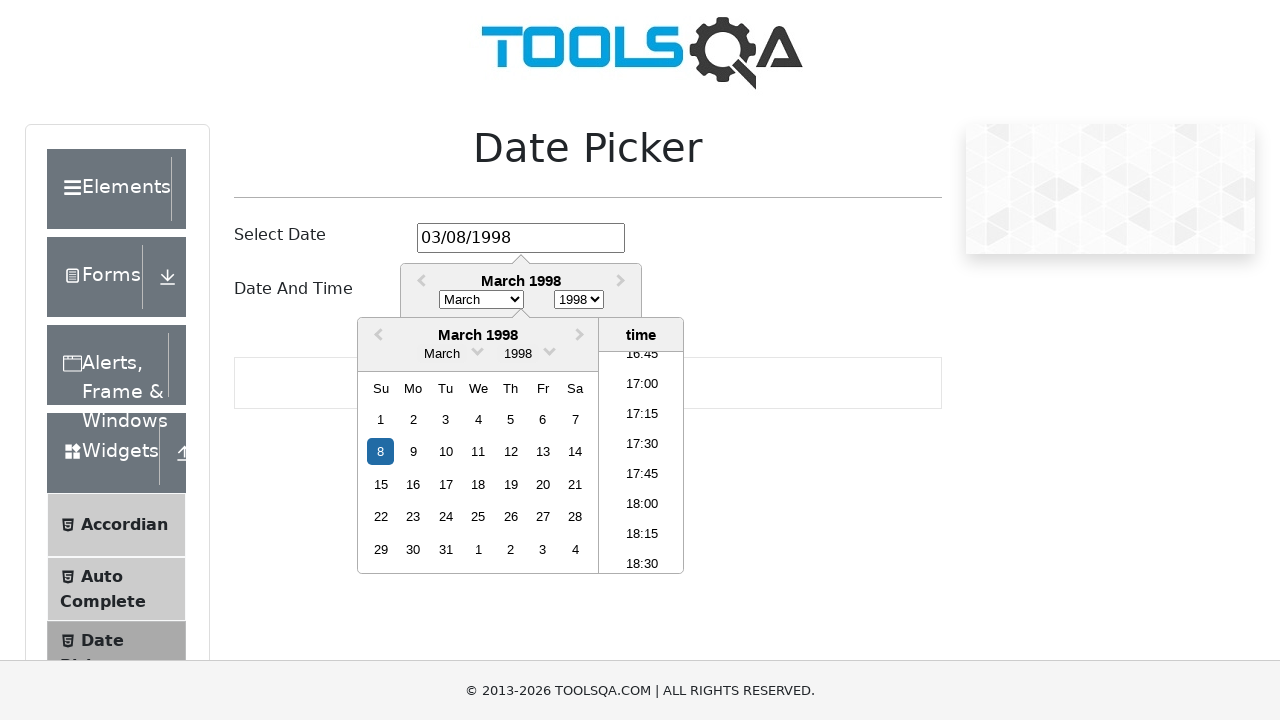